Navigates to the ReqRes API testing website and verifies the page loads successfully

Starting URL: https://reqres.in/

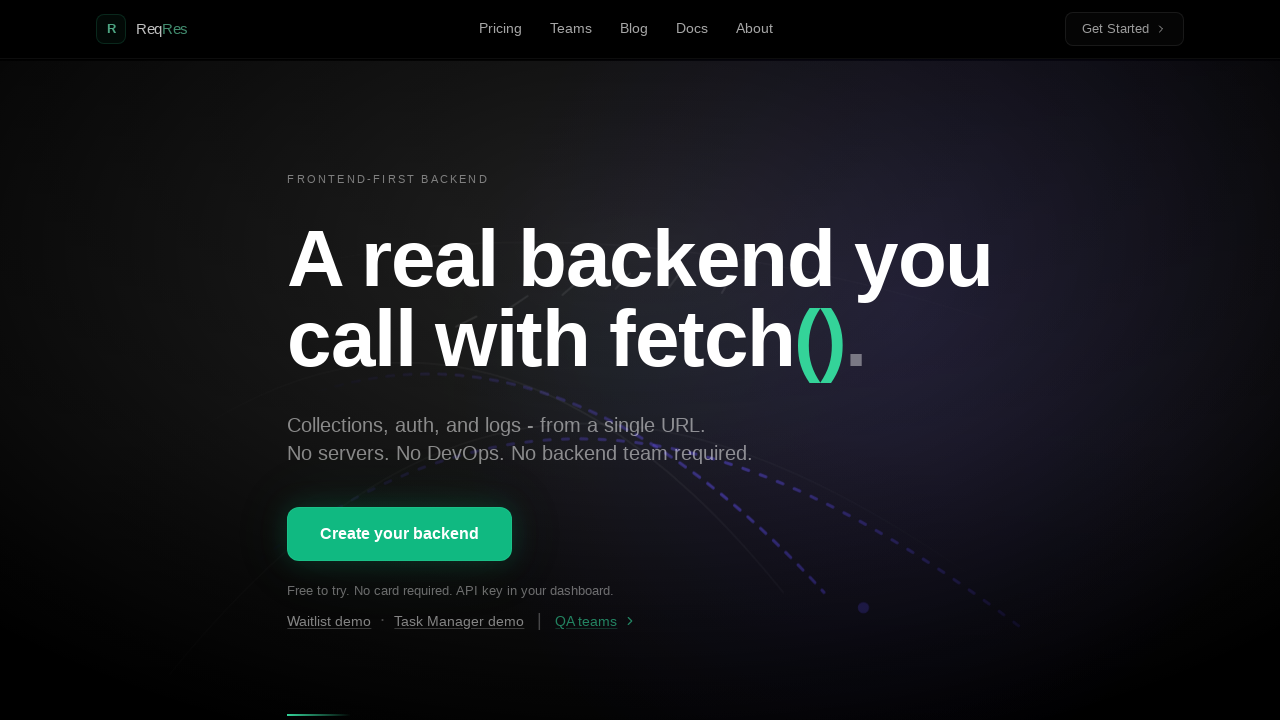

Navigated to ReqRes API testing website at https://reqres.in/
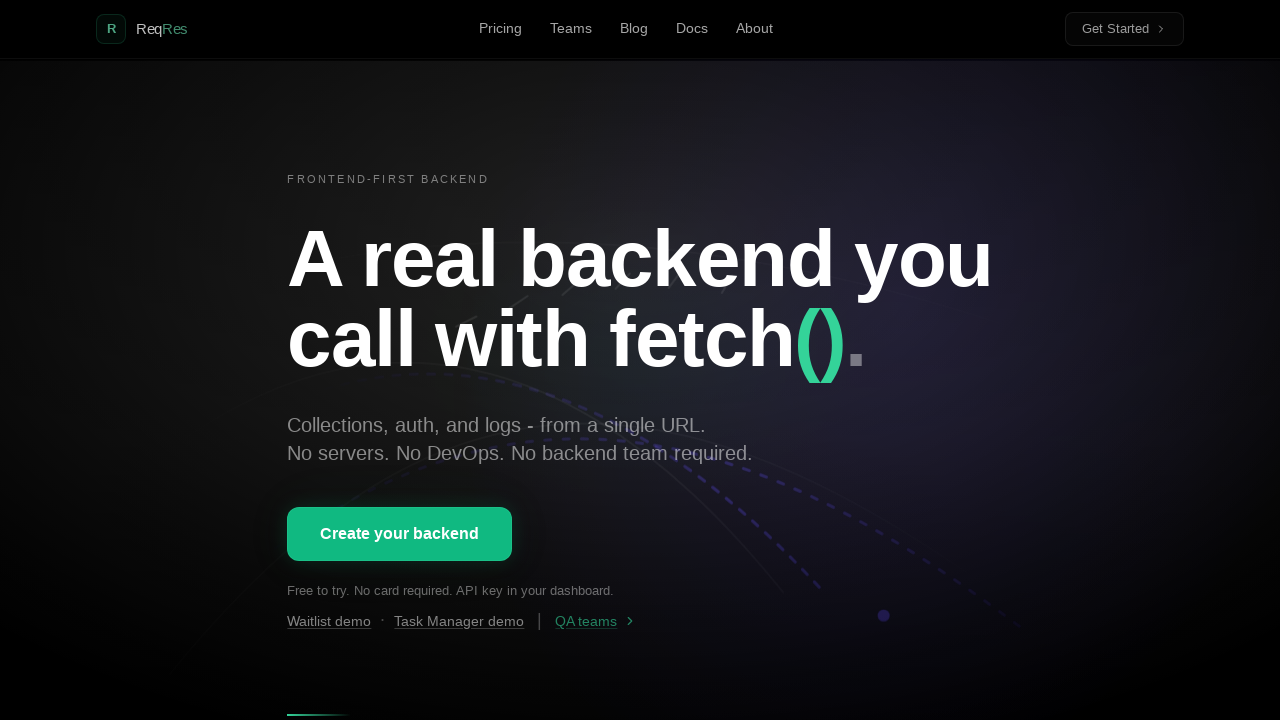

Page DOM content loaded successfully
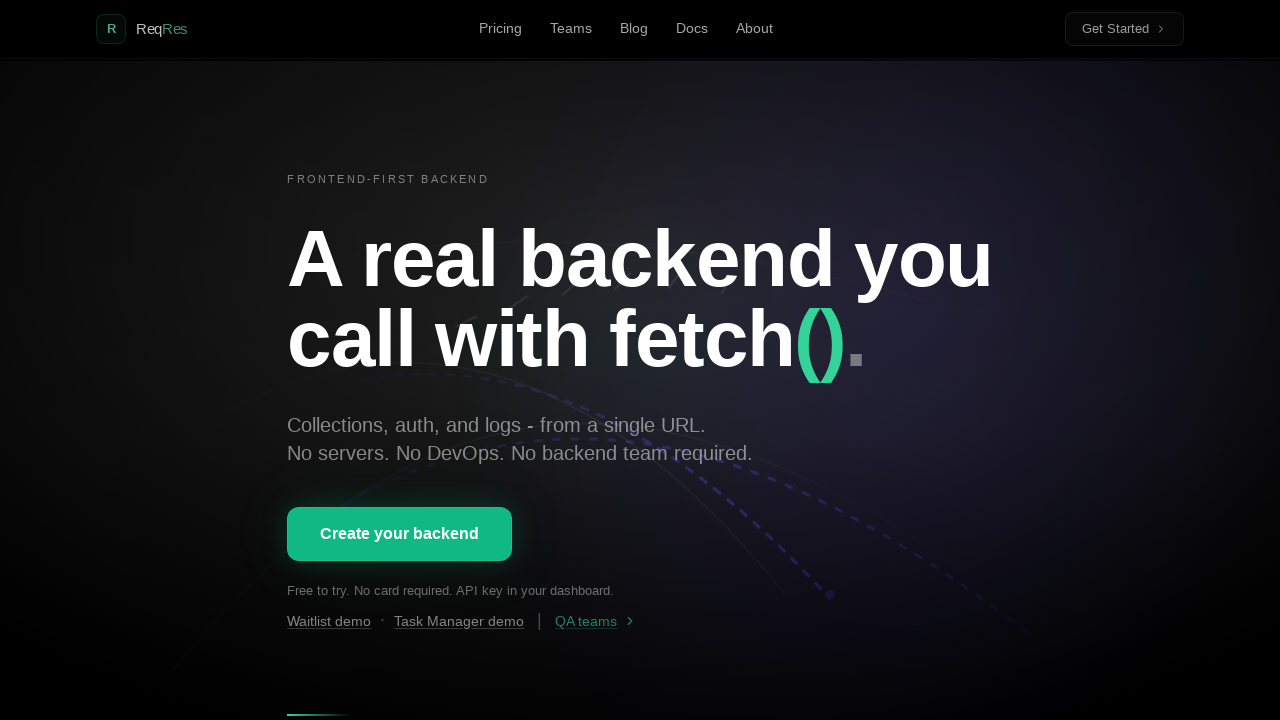

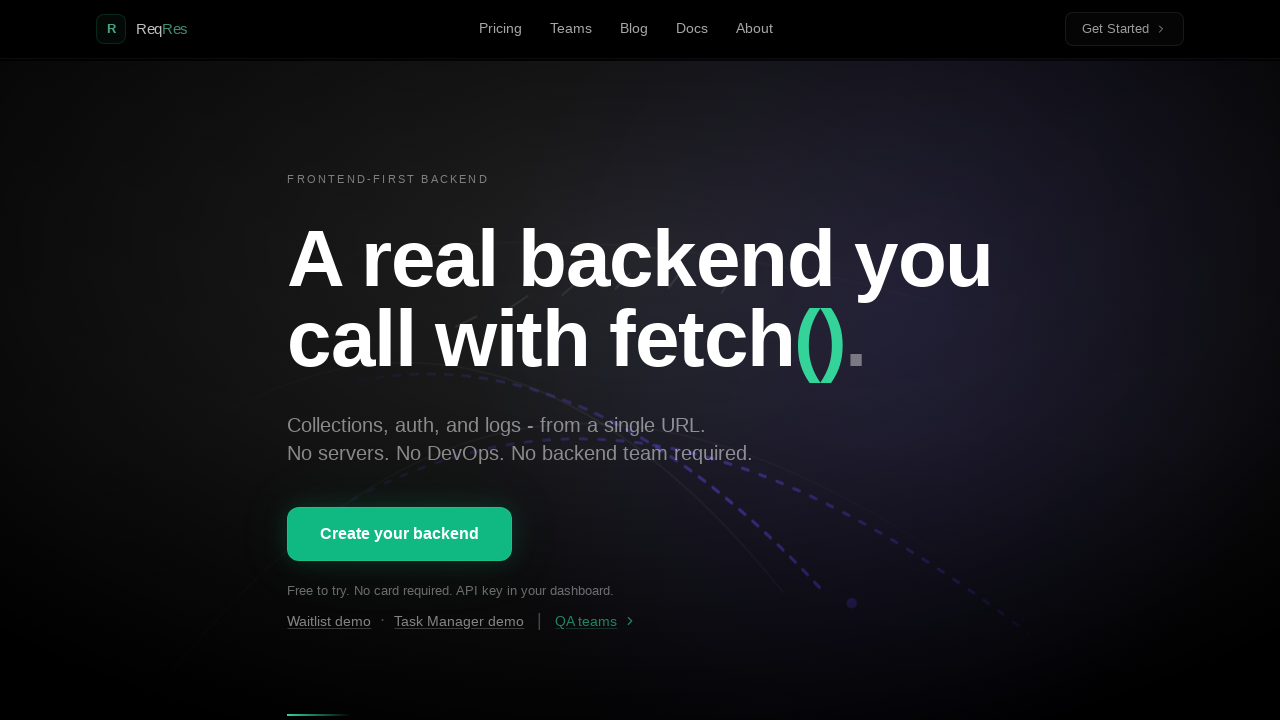